Tests the DemoQA practice form by filling out personal information including name, email, gender, phone number, date of birth, subjects, hobbies, address, and state/city dropdowns, then submitting the form.

Starting URL: https://demoqa.com/

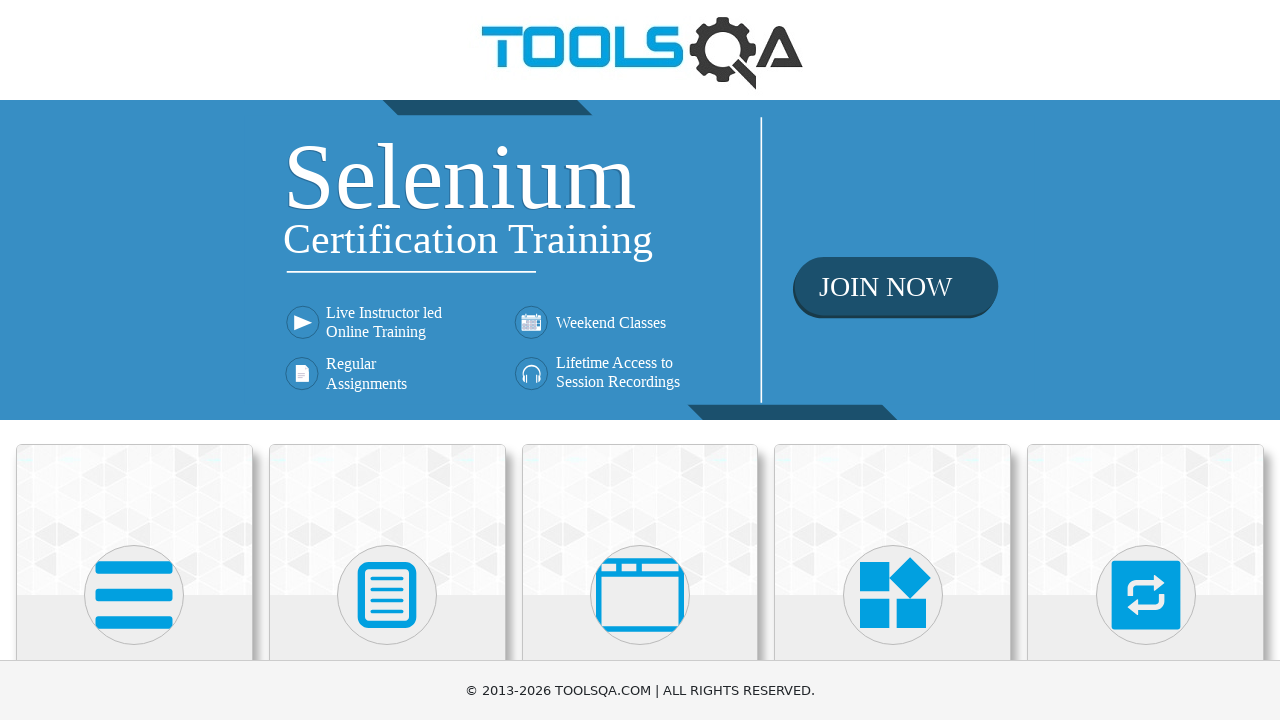

Waited for Forms card selector to be available
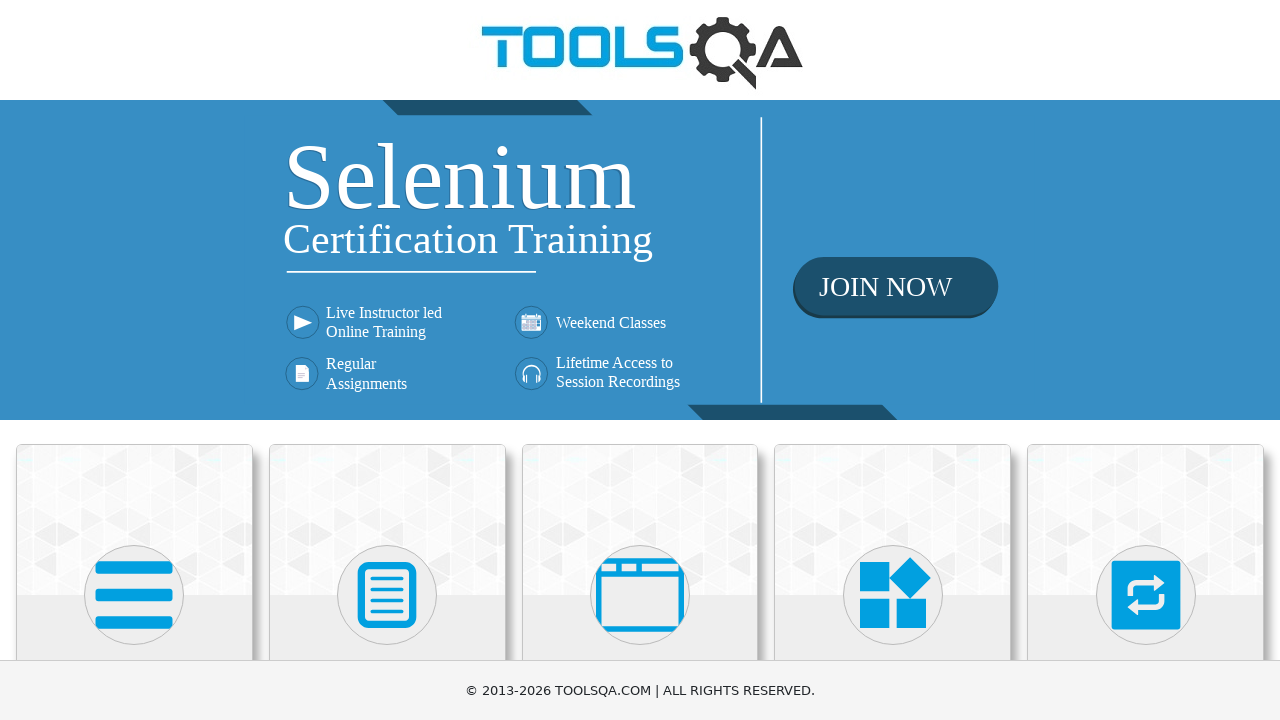

Scrolled Forms card into view
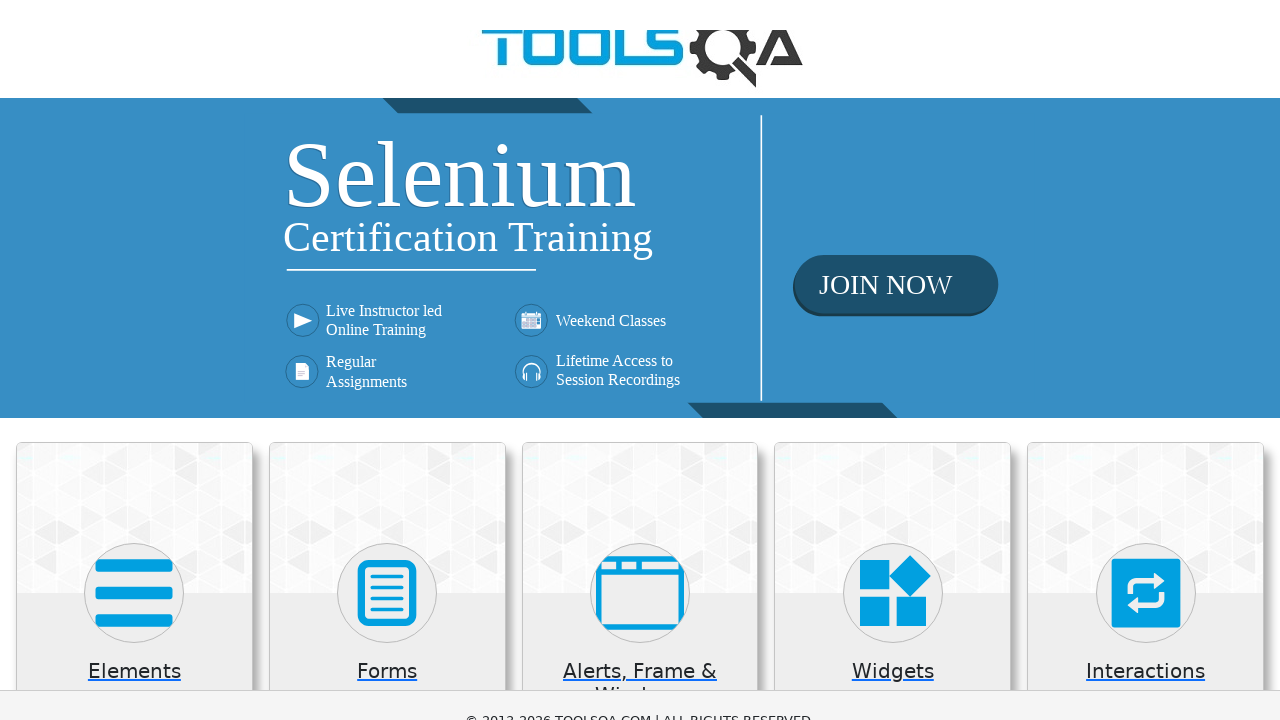

Clicked on Forms card at (387, 12) on xpath=//h5[text()='Forms']
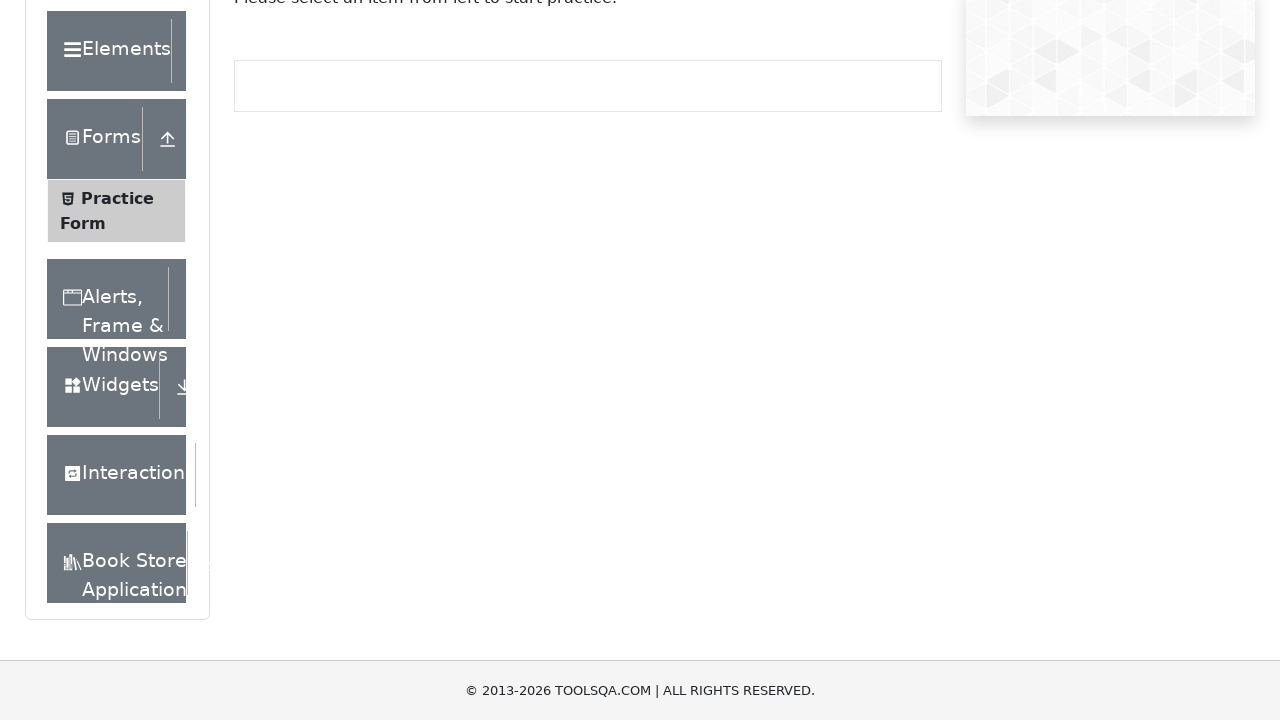

Clicked on Practice Form link at (117, 198) on xpath=//*[text()='Practice Form']
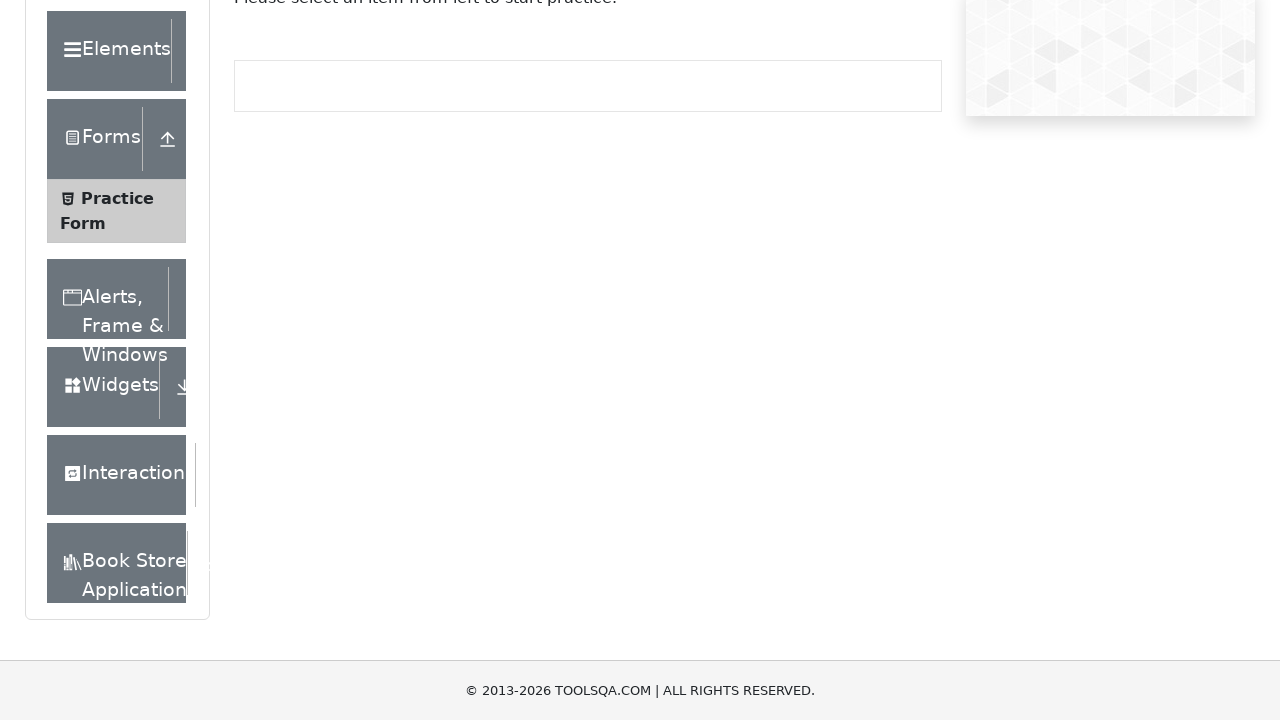

Filled first name field with 'Marcus' on #firstName
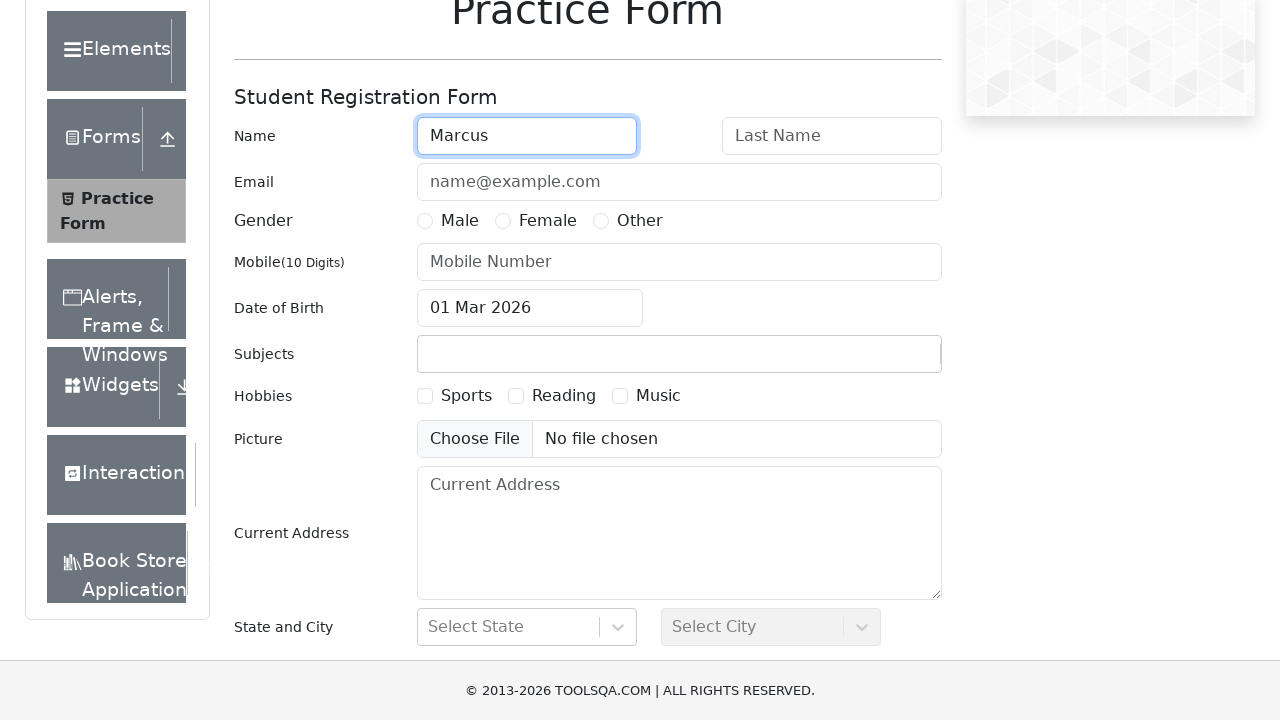

Filled last name field with 'Thompson' on #lastName
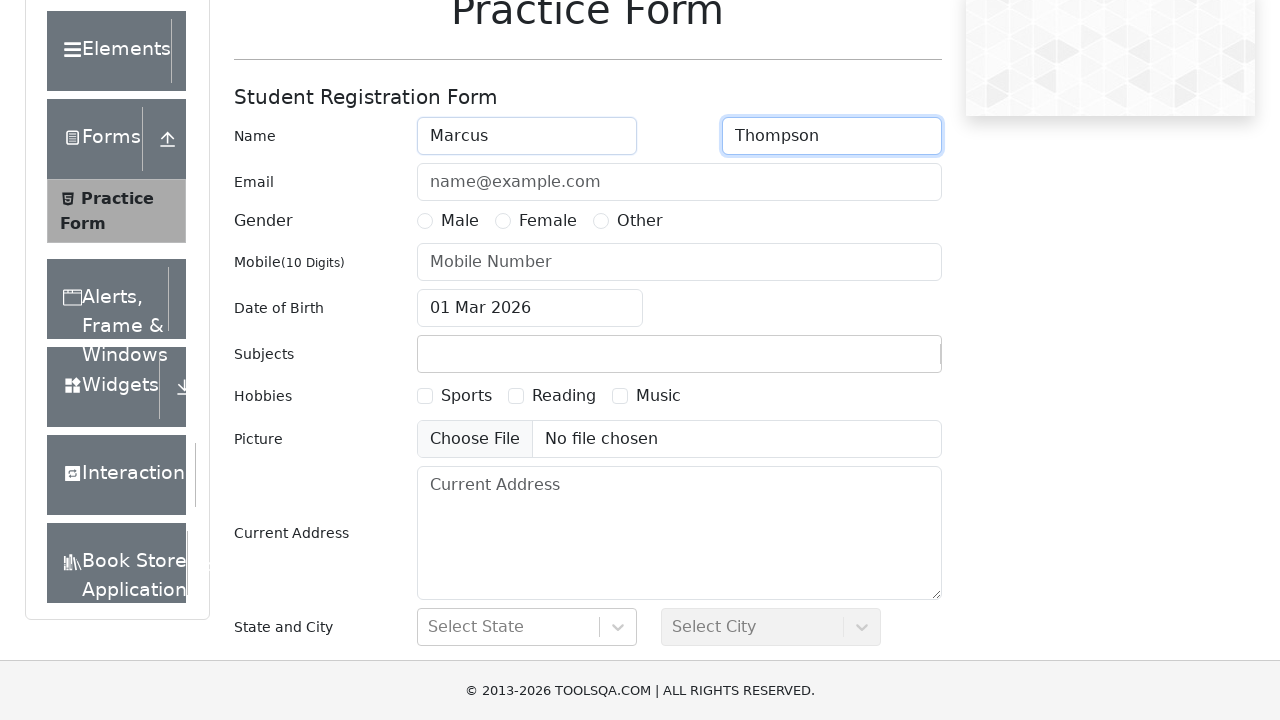

Filled email field with 'marcus.thompson@example.com' on #userEmail
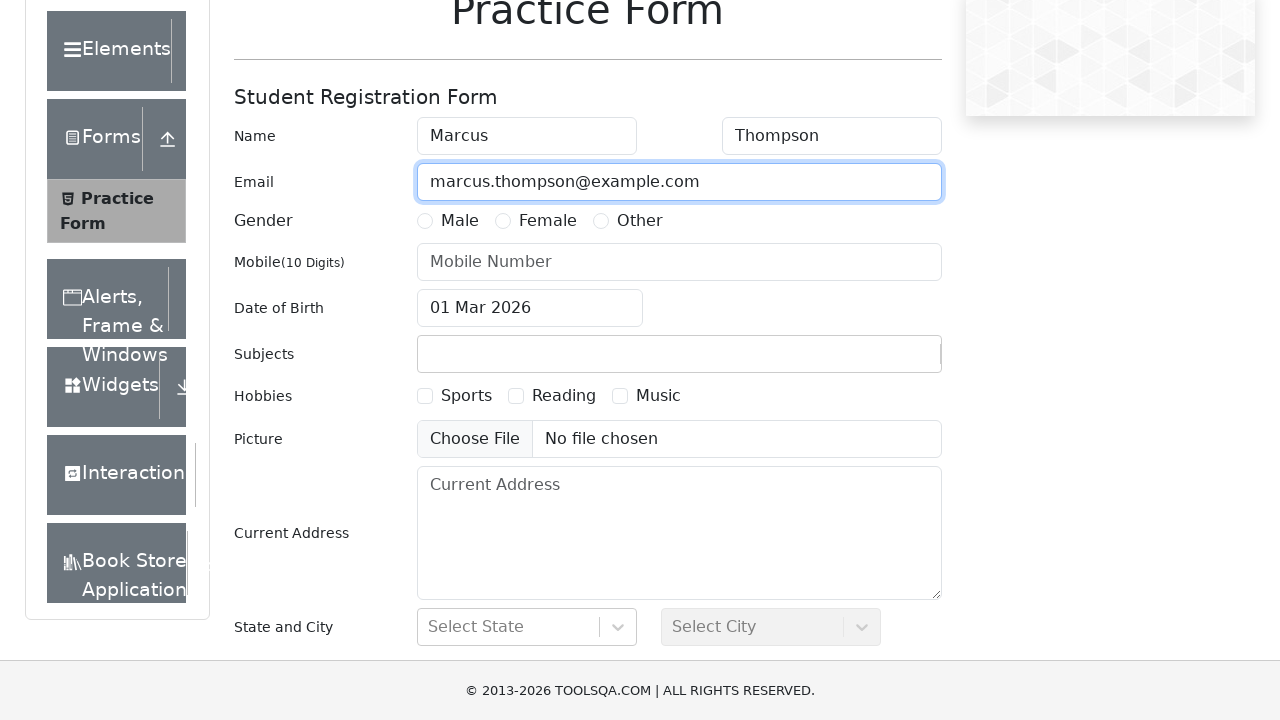

Scrolled female gender radio button into view
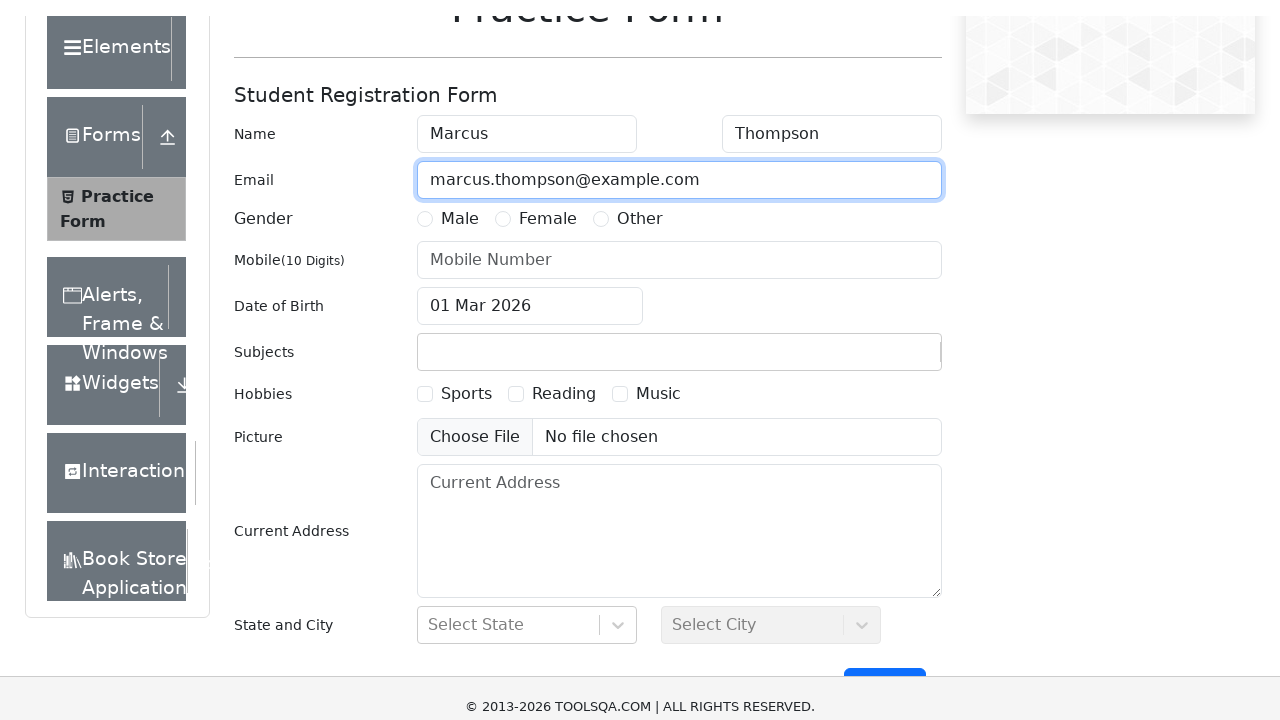

Waited for female gender radio button to be available
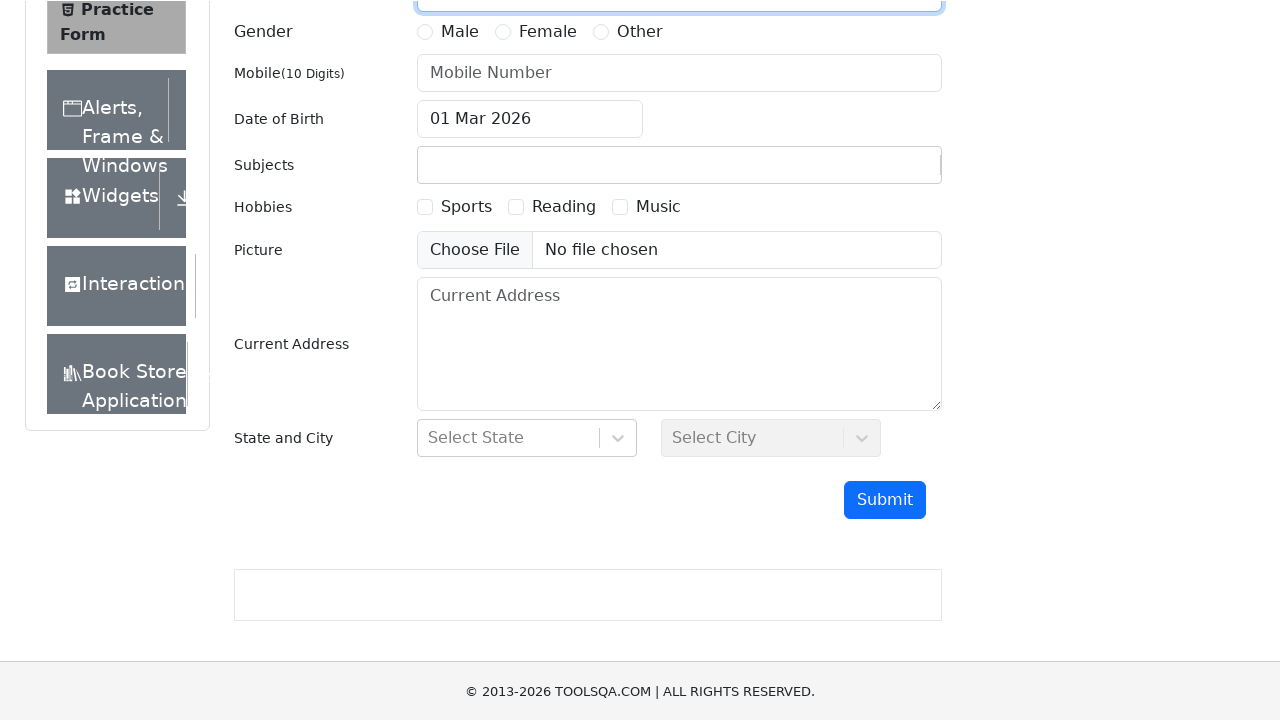

Selected female gender option at (548, 31) on [for=gender-radio-2]
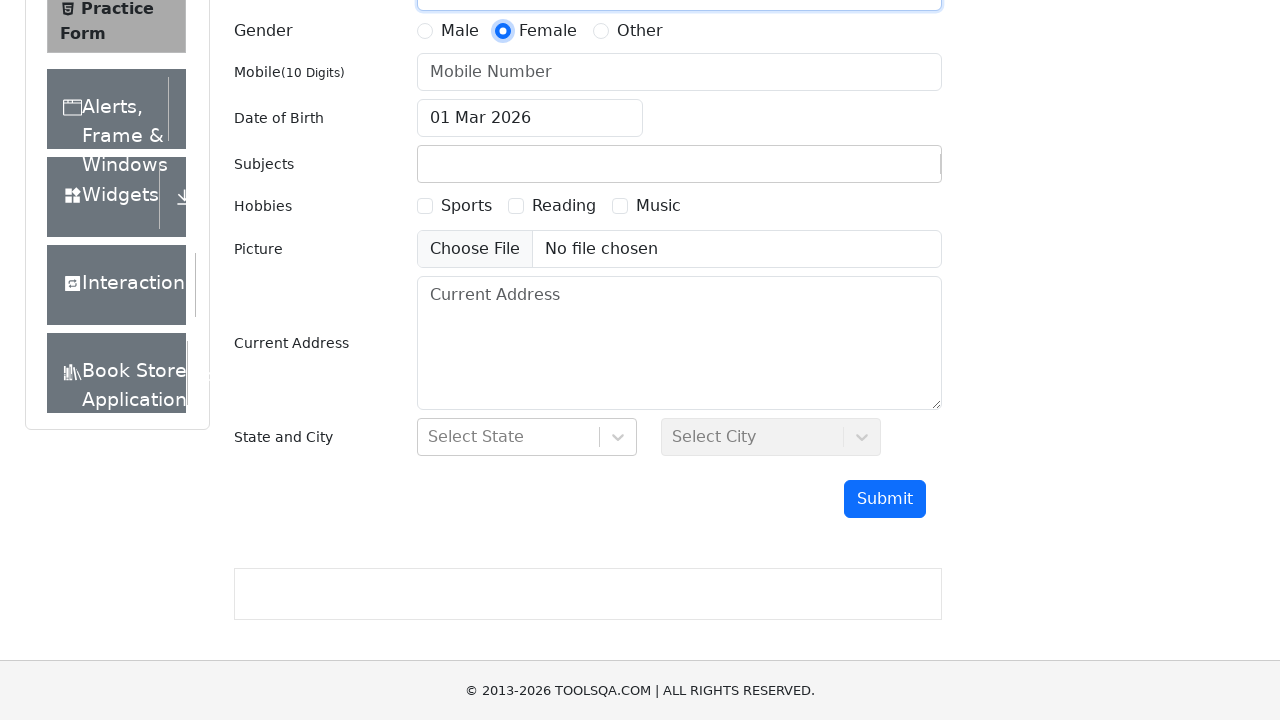

Filled phone number field with '5551234567' on #userNumber
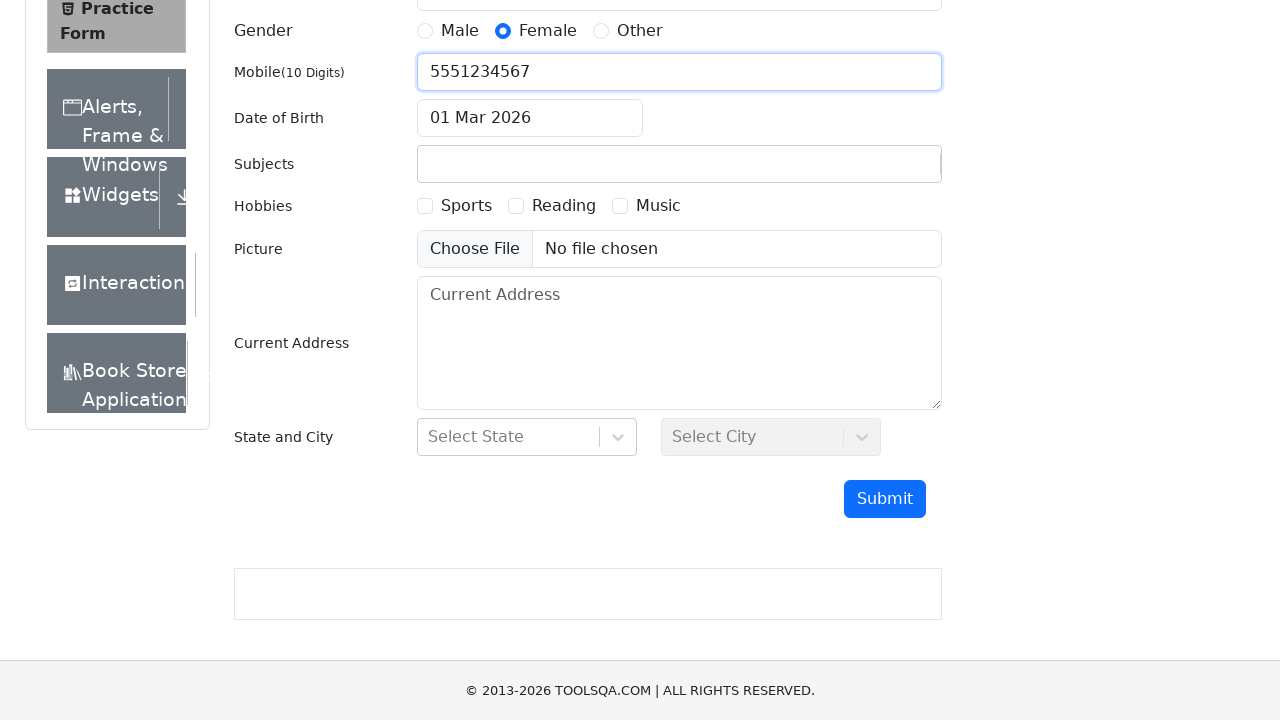

Scrolled date picker input into view
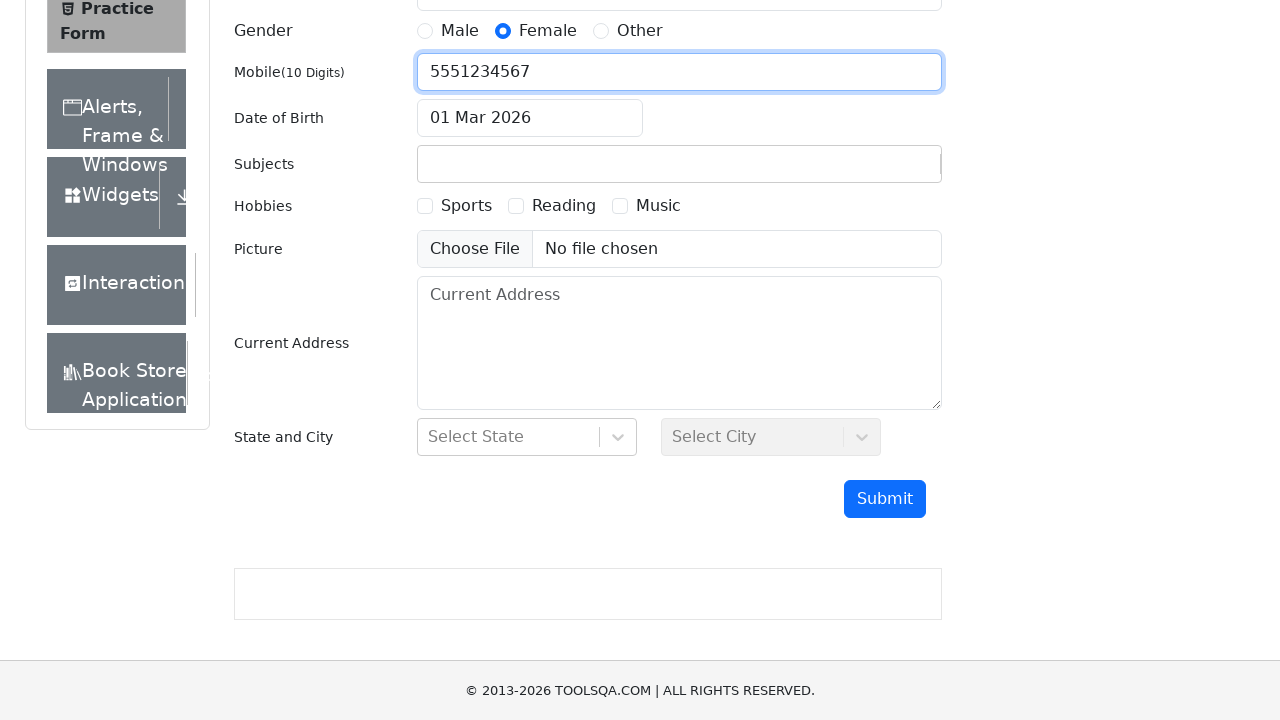

Clicked on date picker input field at (530, 118) on .react-datepicker__input-container
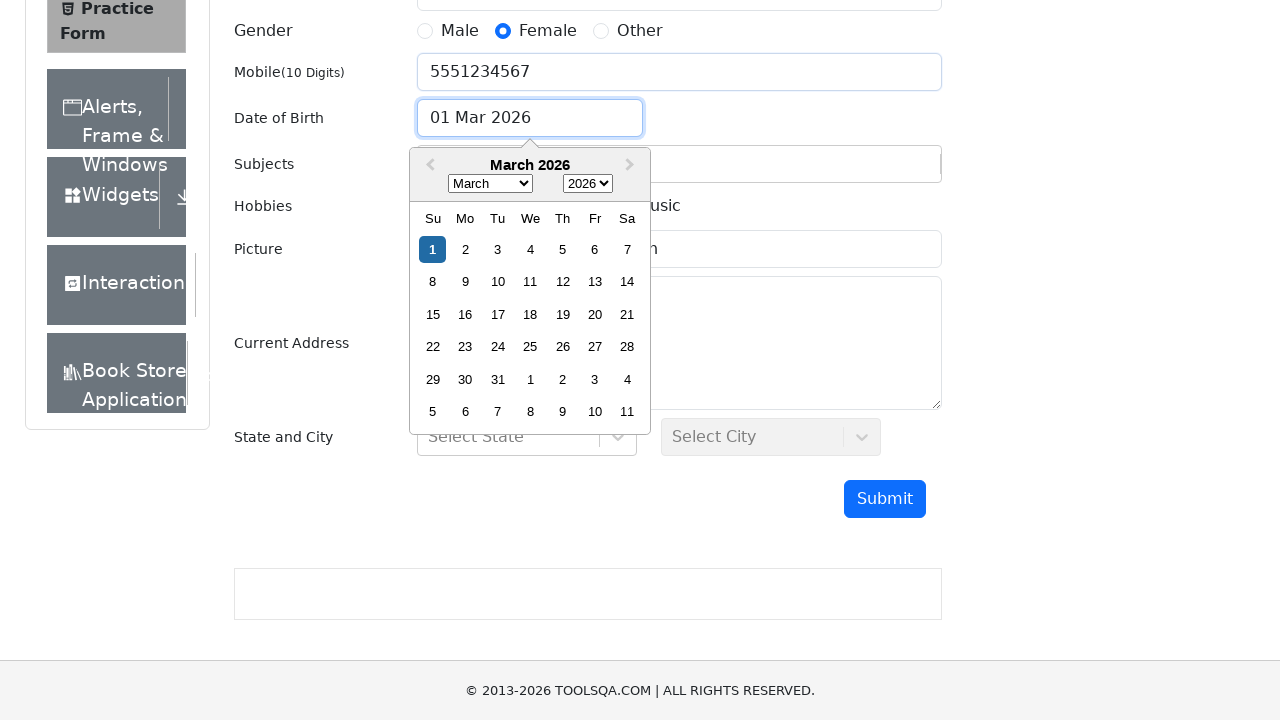

Clicked on month select dropdown at (490, 184) on .react-datepicker__month-select
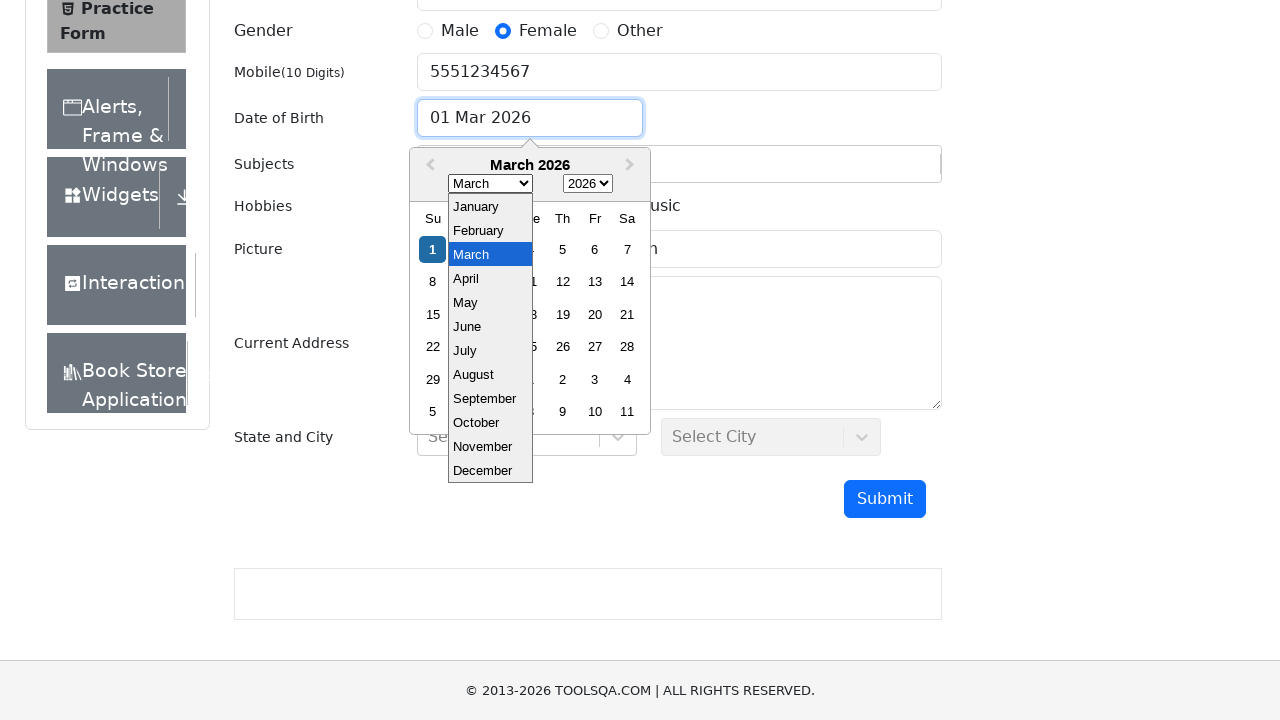

Selected December (month 11) from dropdown on .react-datepicker__month-select
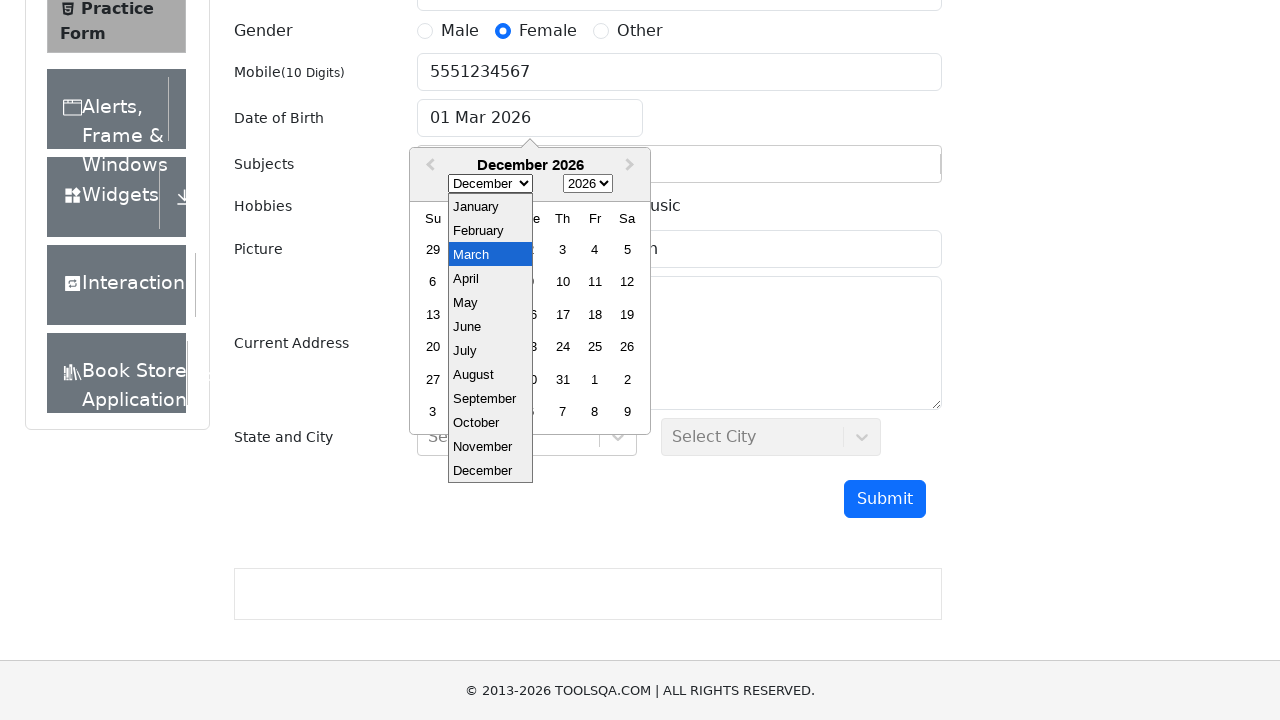

Clicked on year select dropdown at (588, 184) on .react-datepicker__year-select
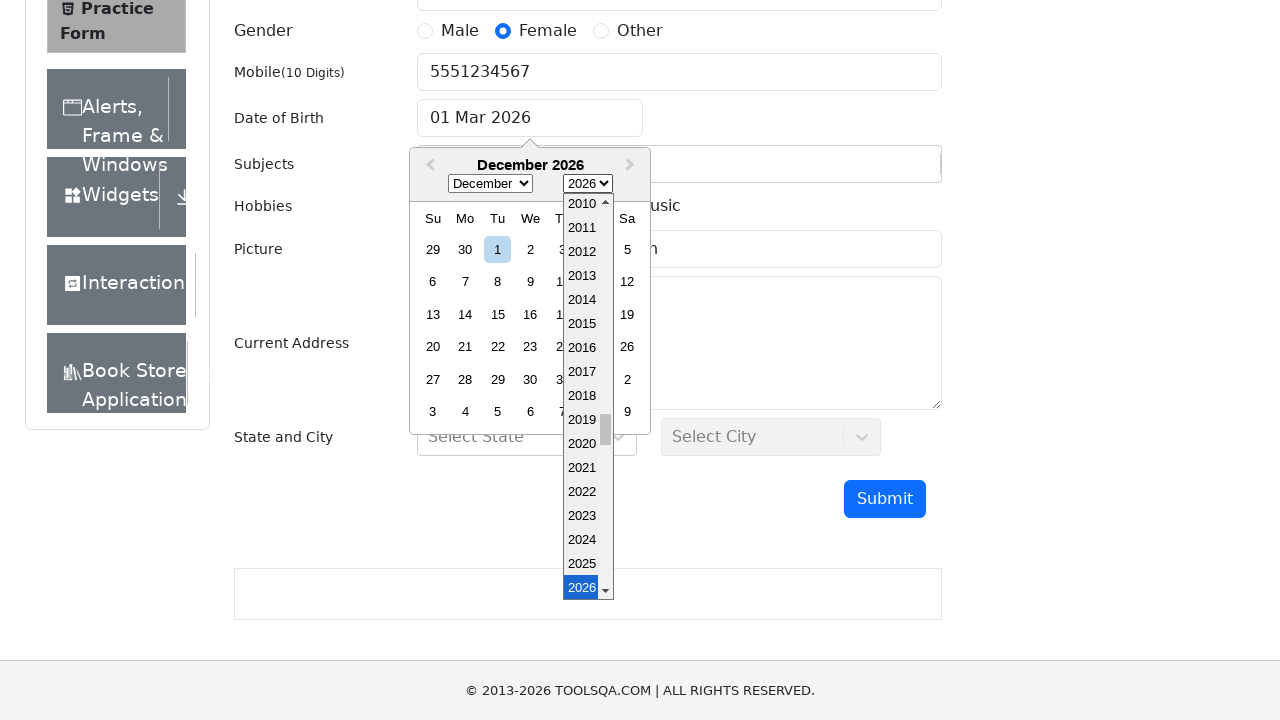

Selected year 1992 from dropdown on .react-datepicker__year-select
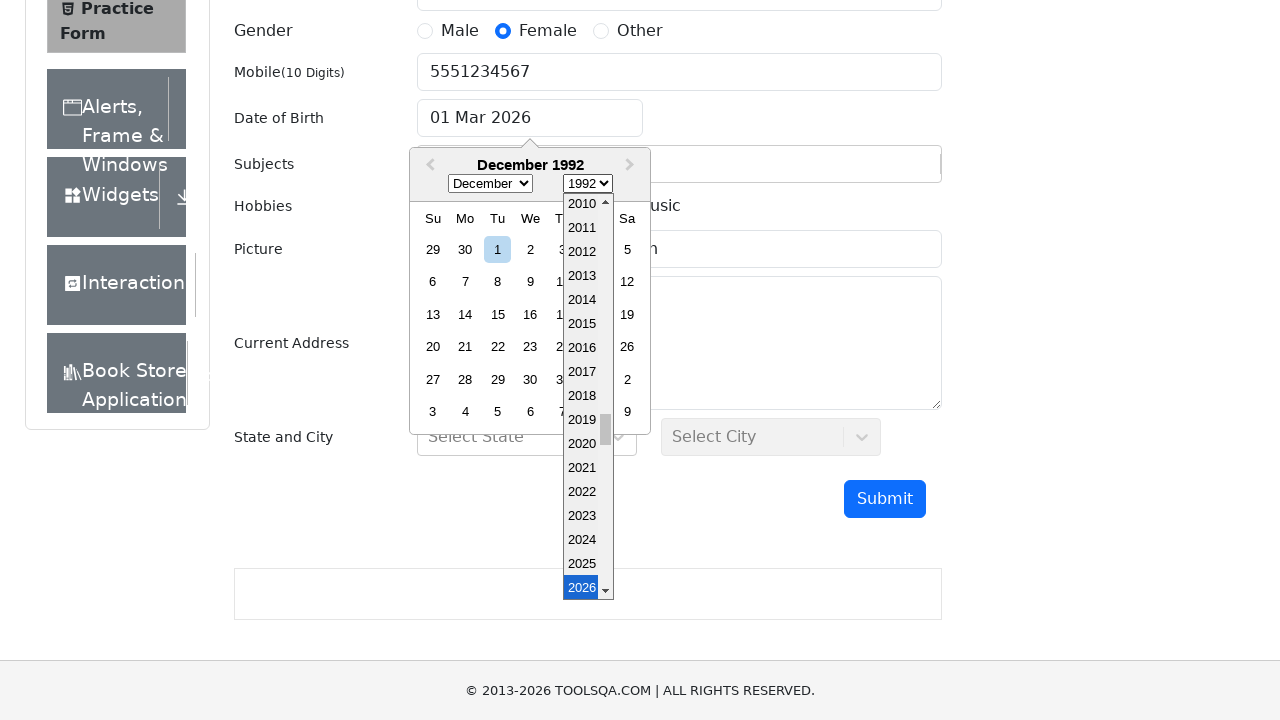

Selected day 27 from date picker calendar at (433, 379) on .react-datepicker__day--027.react-datepicker__day--weekend
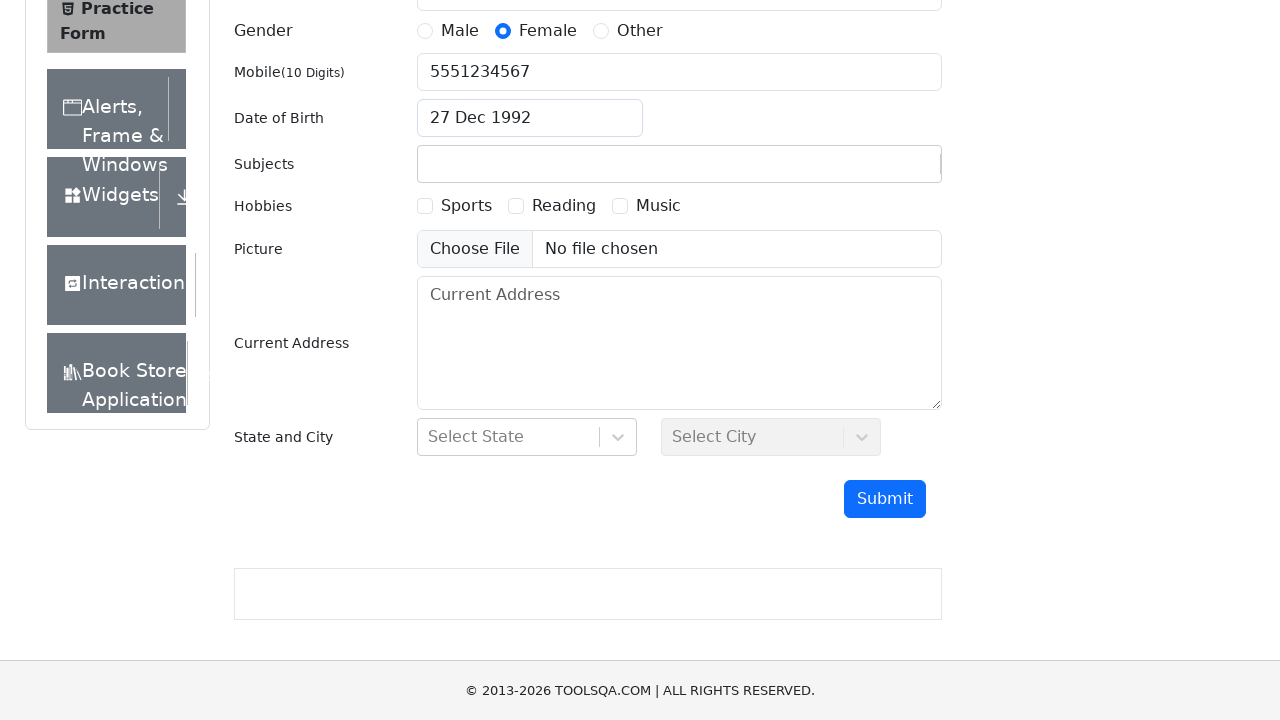

Clicked on subjects label area at (264, 164) on #subjects-label
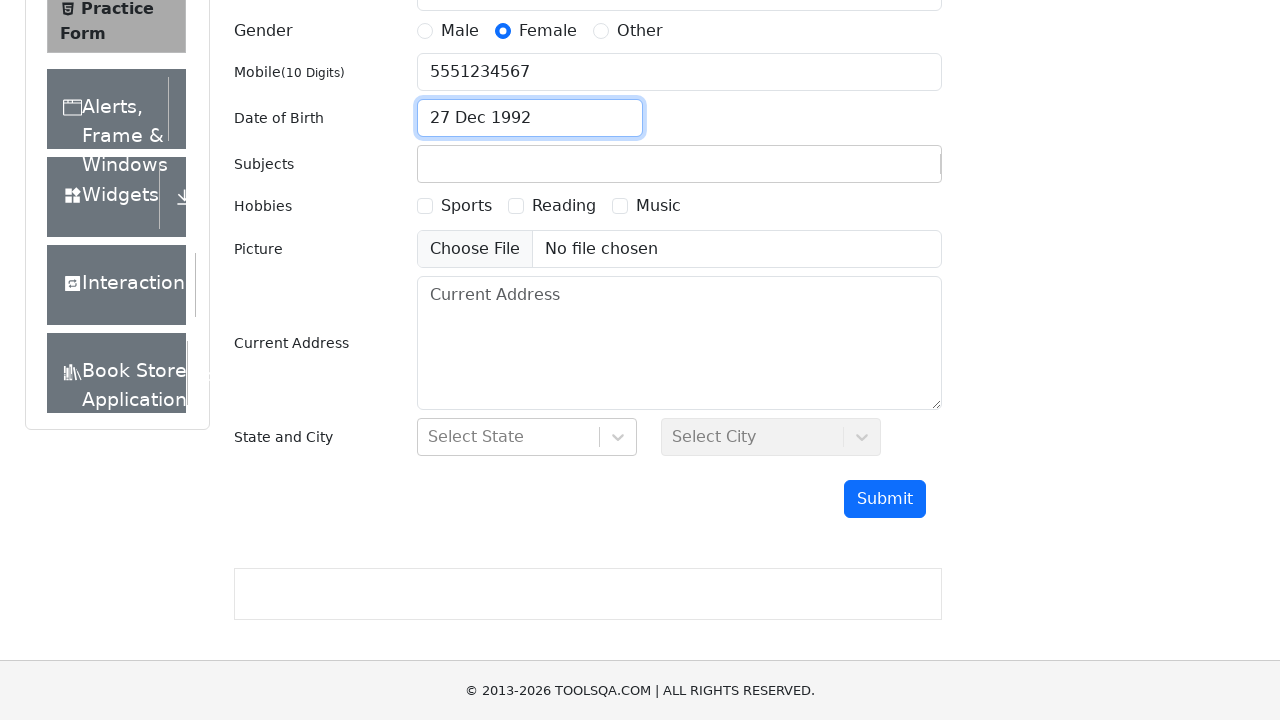

Waited for subjects input field to be available
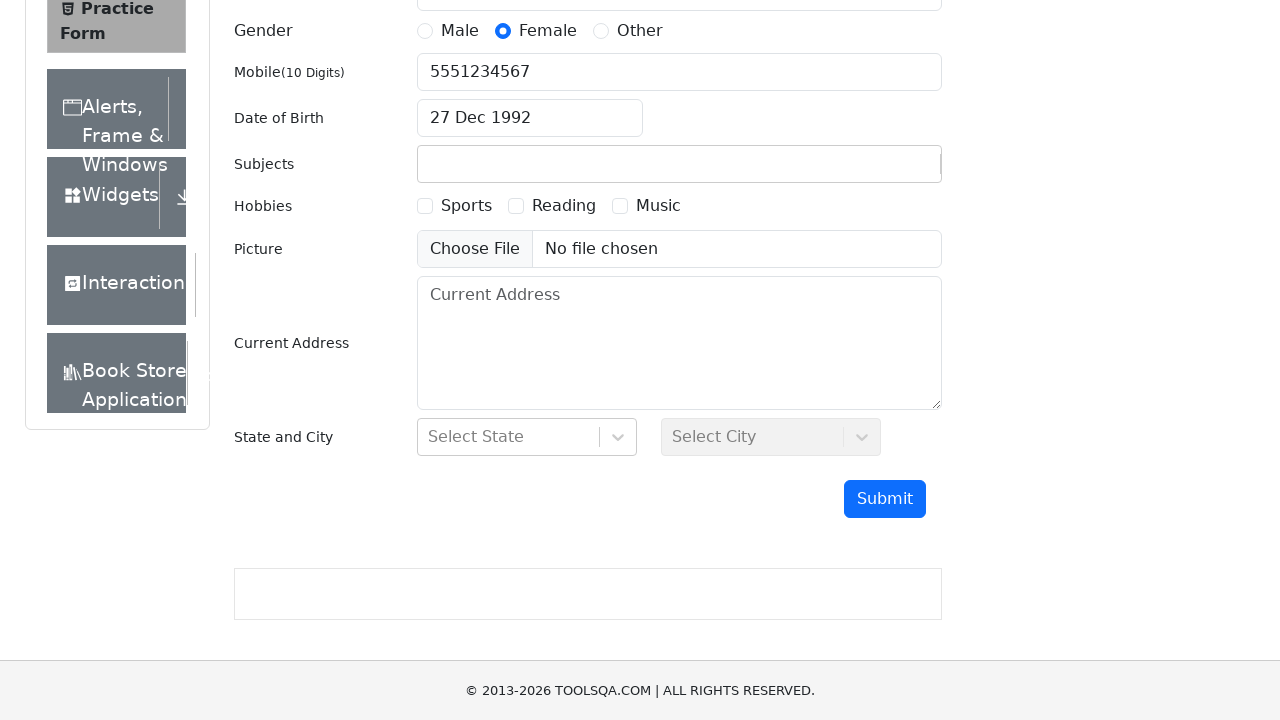

Typed 'E' in subjects input field on #subjectsInput
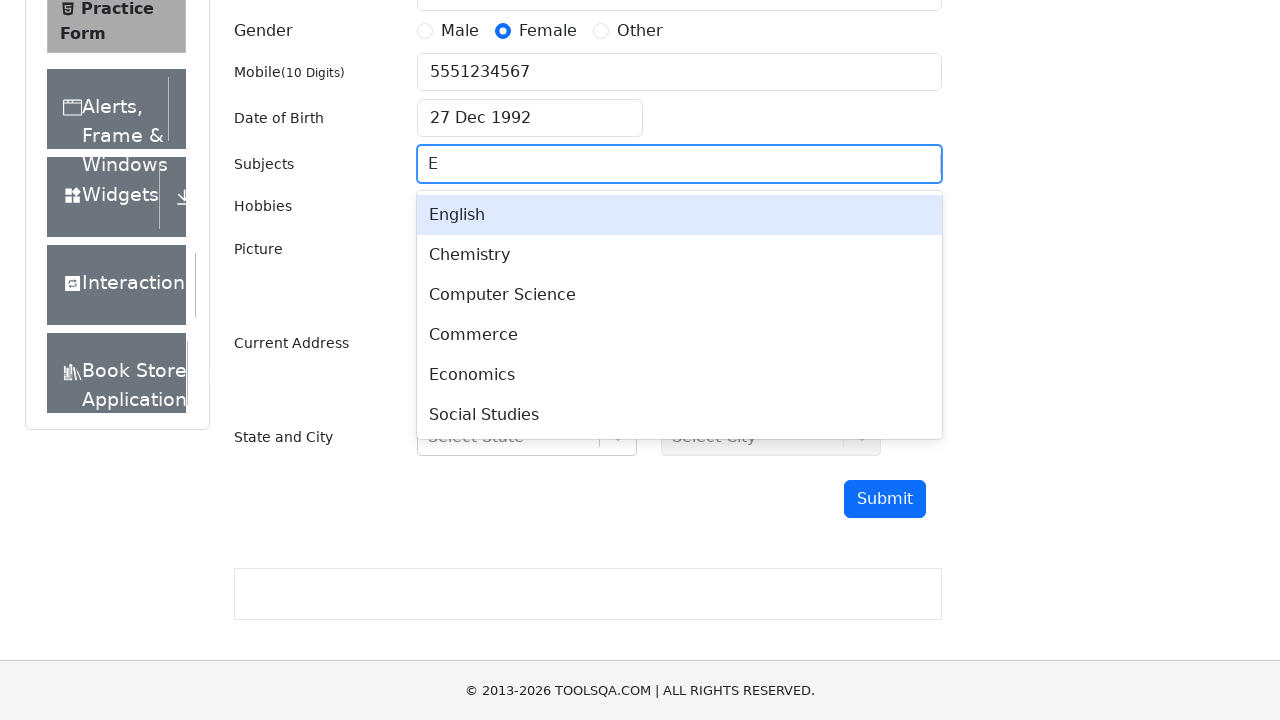

Selected first subject option from dropdown at (679, 215) on #react-select-2-option-0
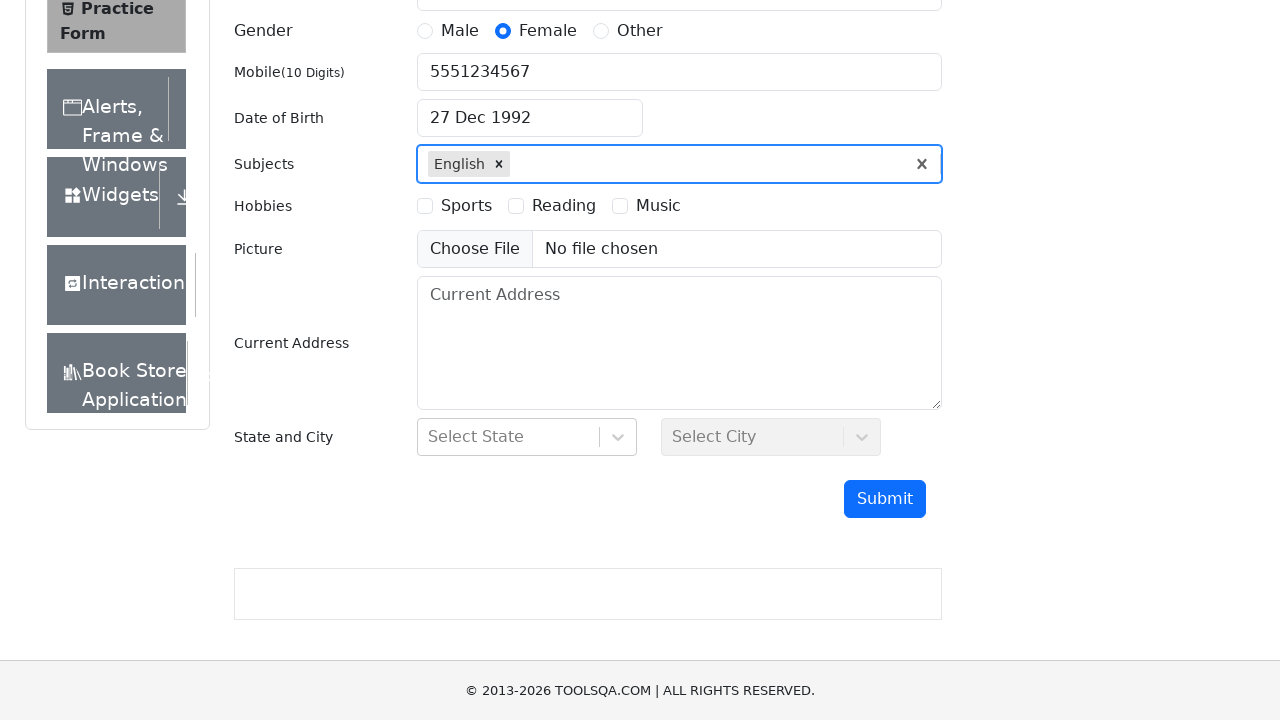

Selected Reading hobby checkbox at (564, 206) on [for='hobbies-checkbox-2']
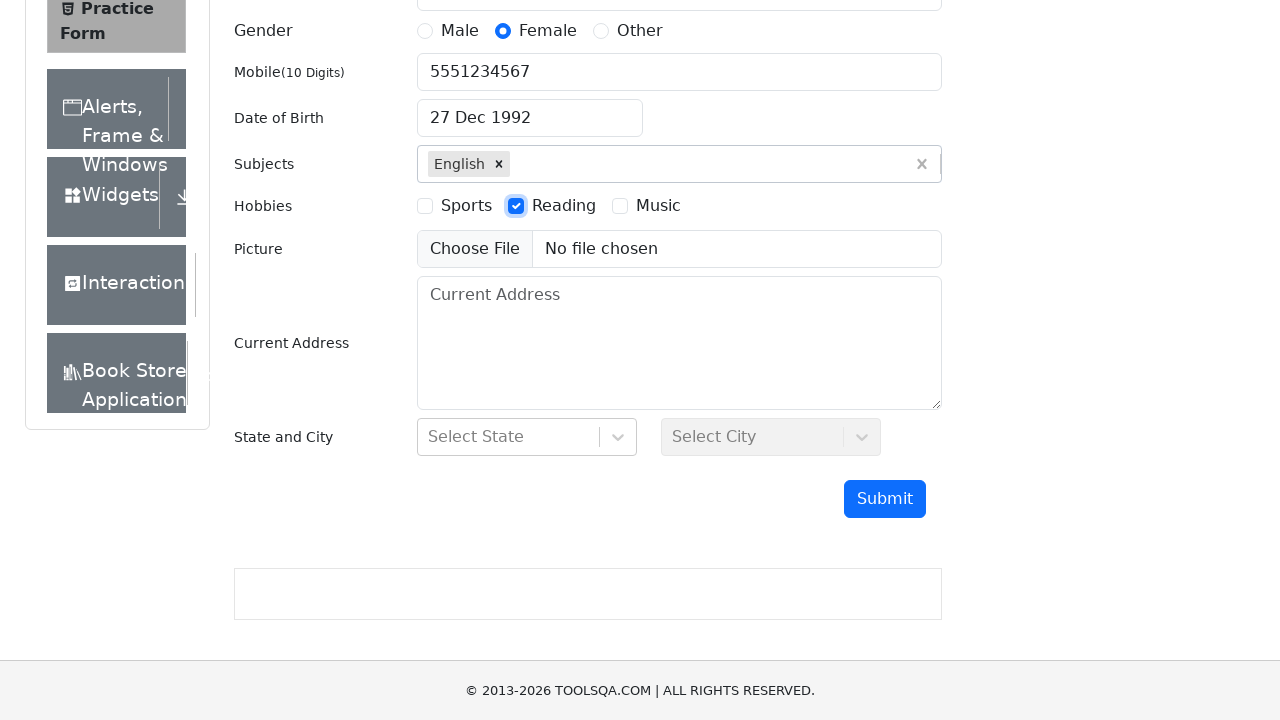

Filled current address with '123 Main Street, Apt 4B' on #currentAddress
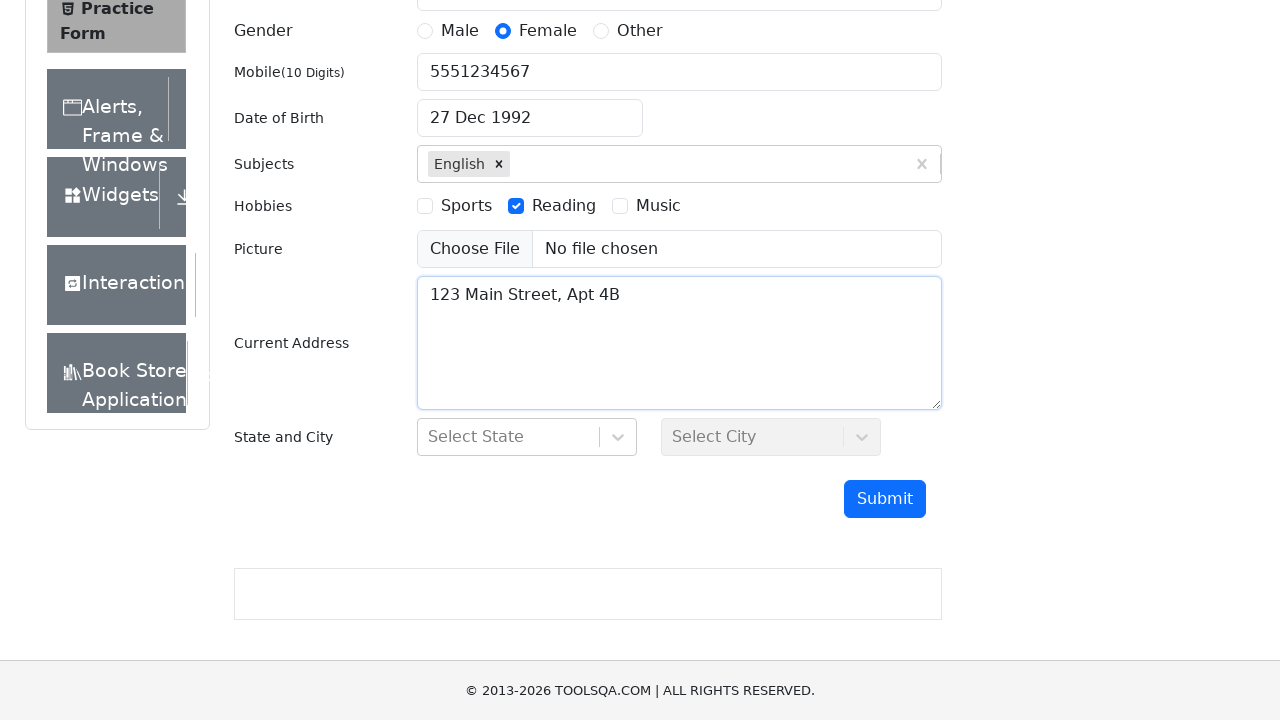

Clicked on state dropdown at (527, 437) on #state
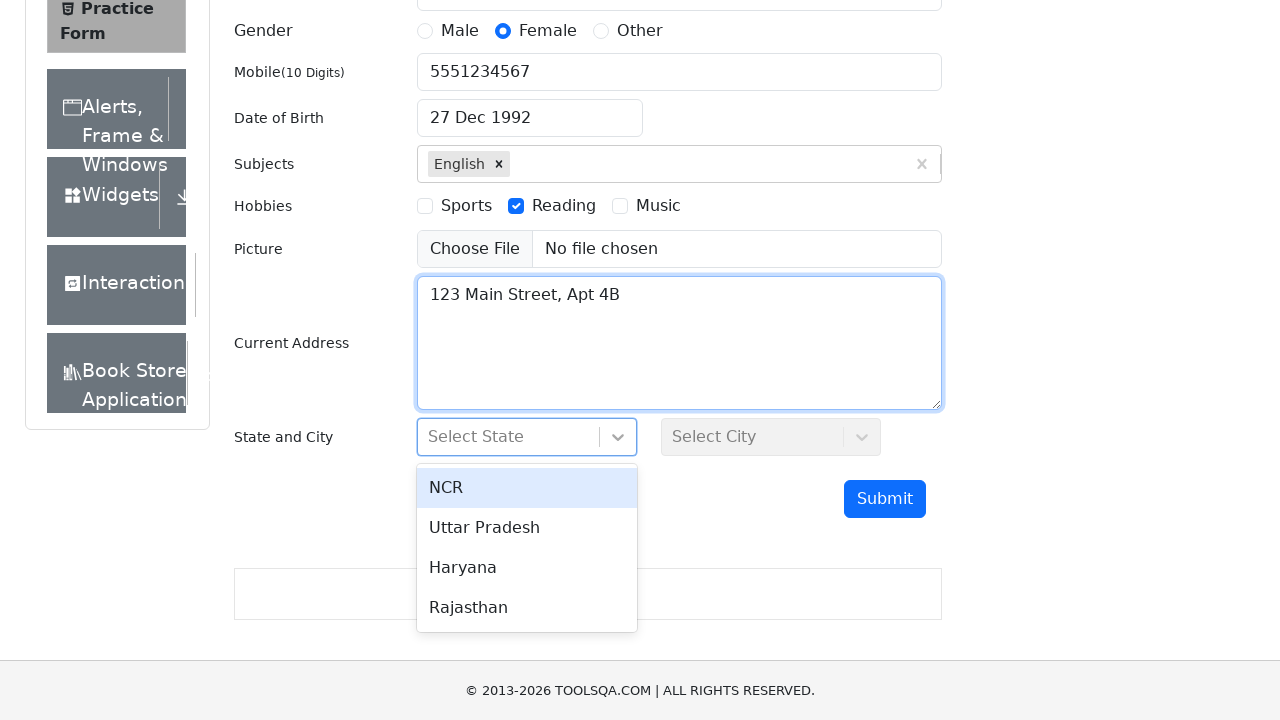

Selected state option from dropdown at (527, 568) on #react-select-3-option-2
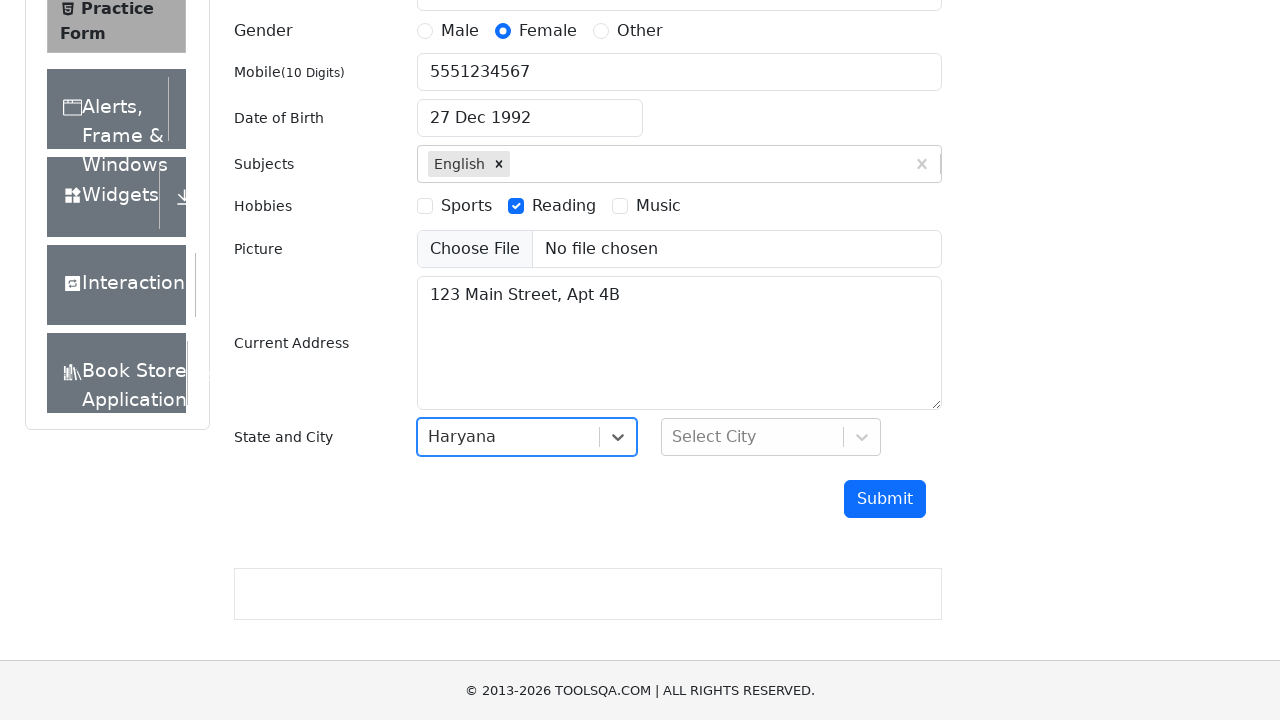

Clicked on city dropdown at (771, 437) on #city
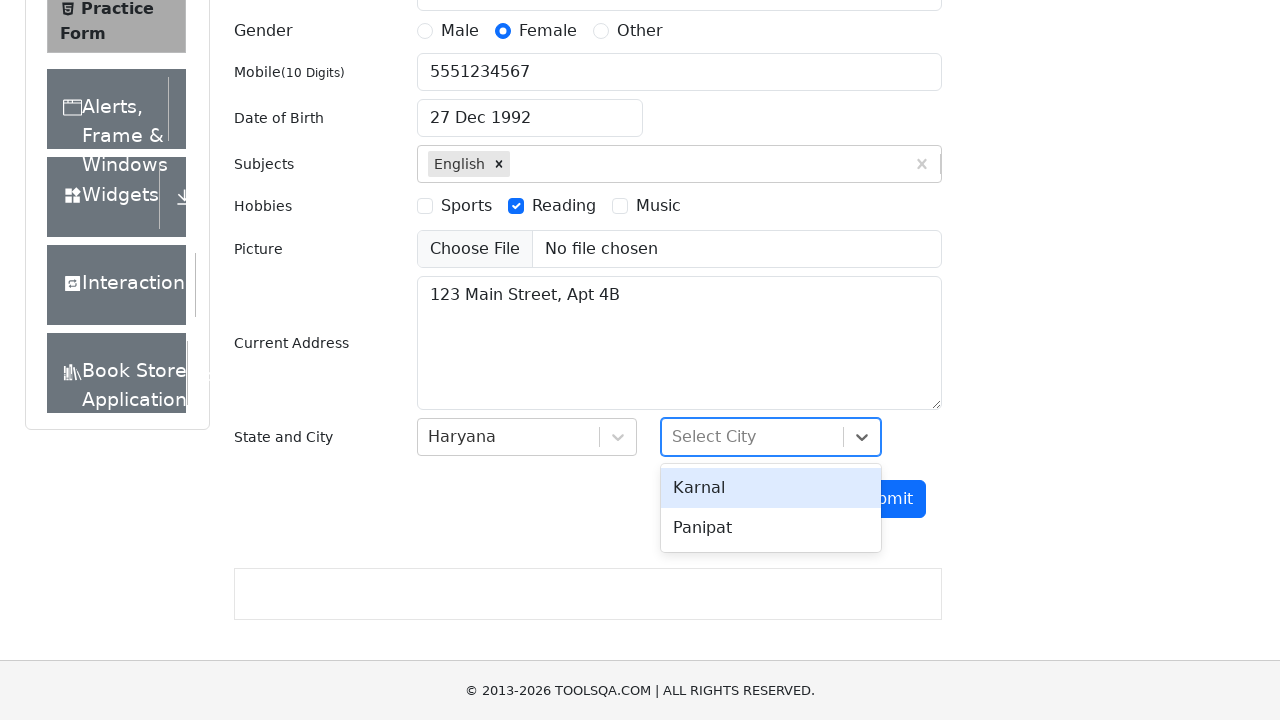

Selected city option from dropdown at (771, 528) on #react-select-4-option-1
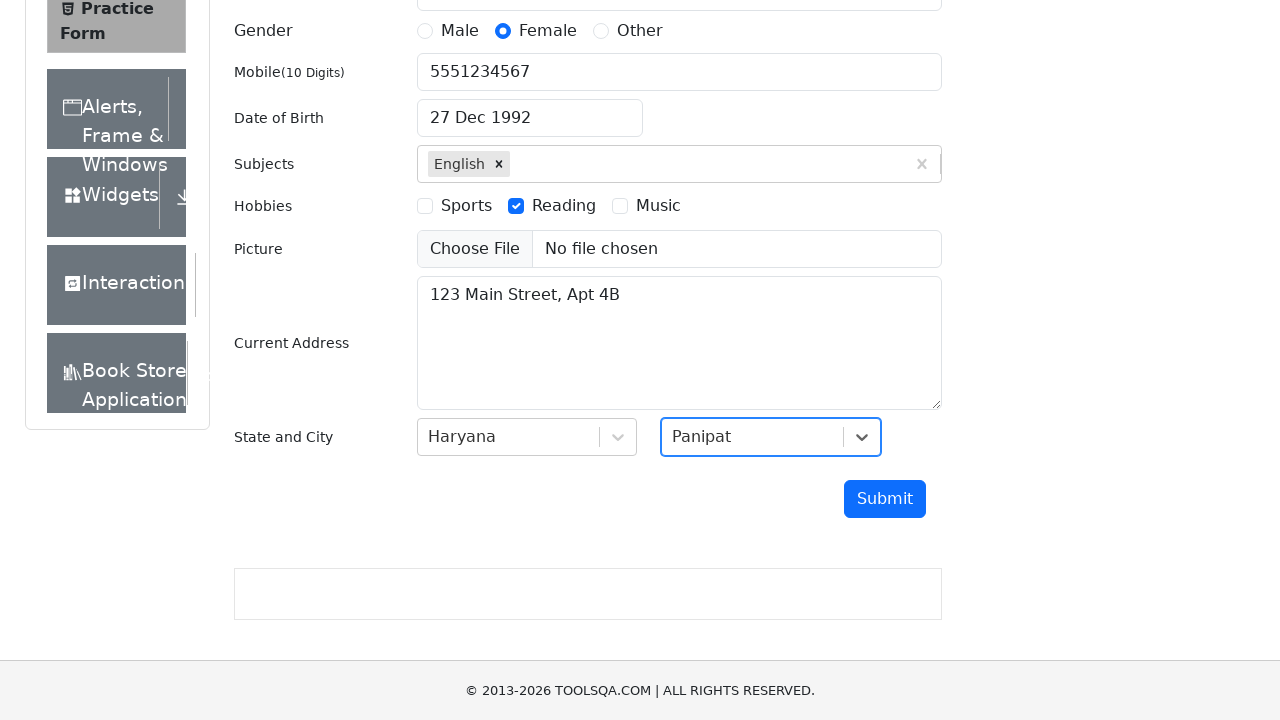

Clicked submit button to submit the practice form at (885, 499) on #submit
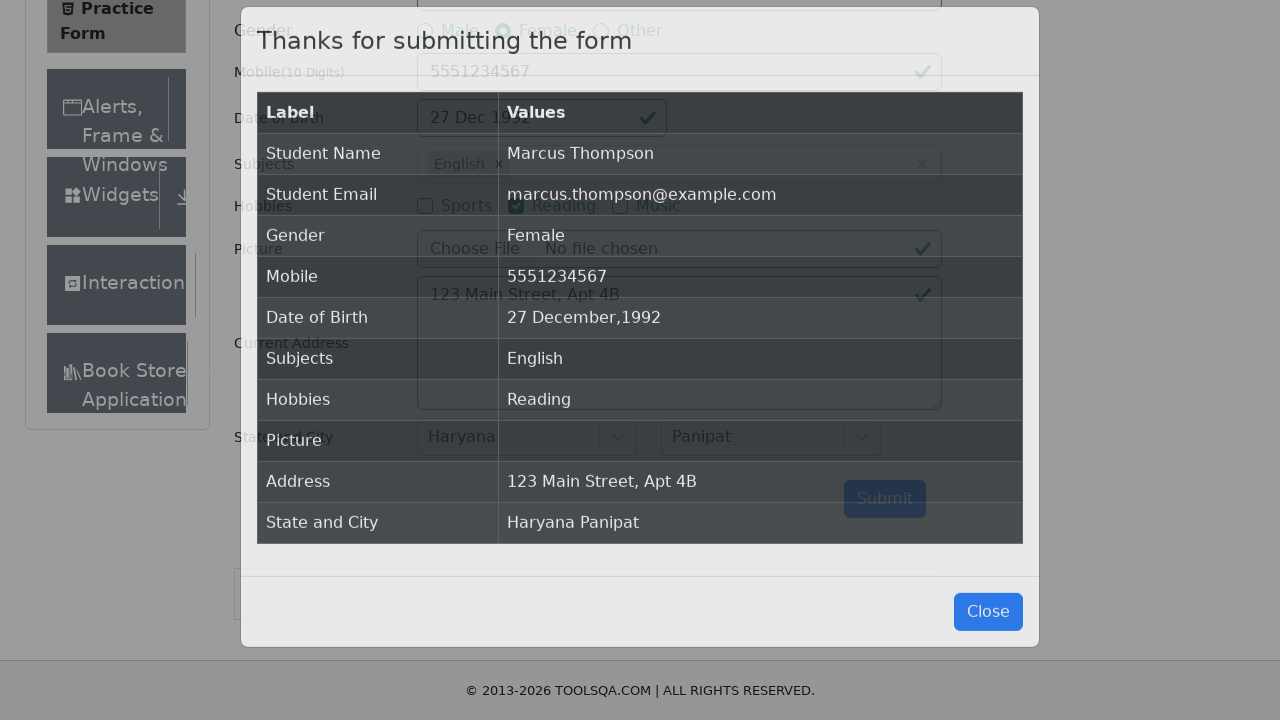

Waited for and confirmed success message 'Thanks for submitting the form' appeared
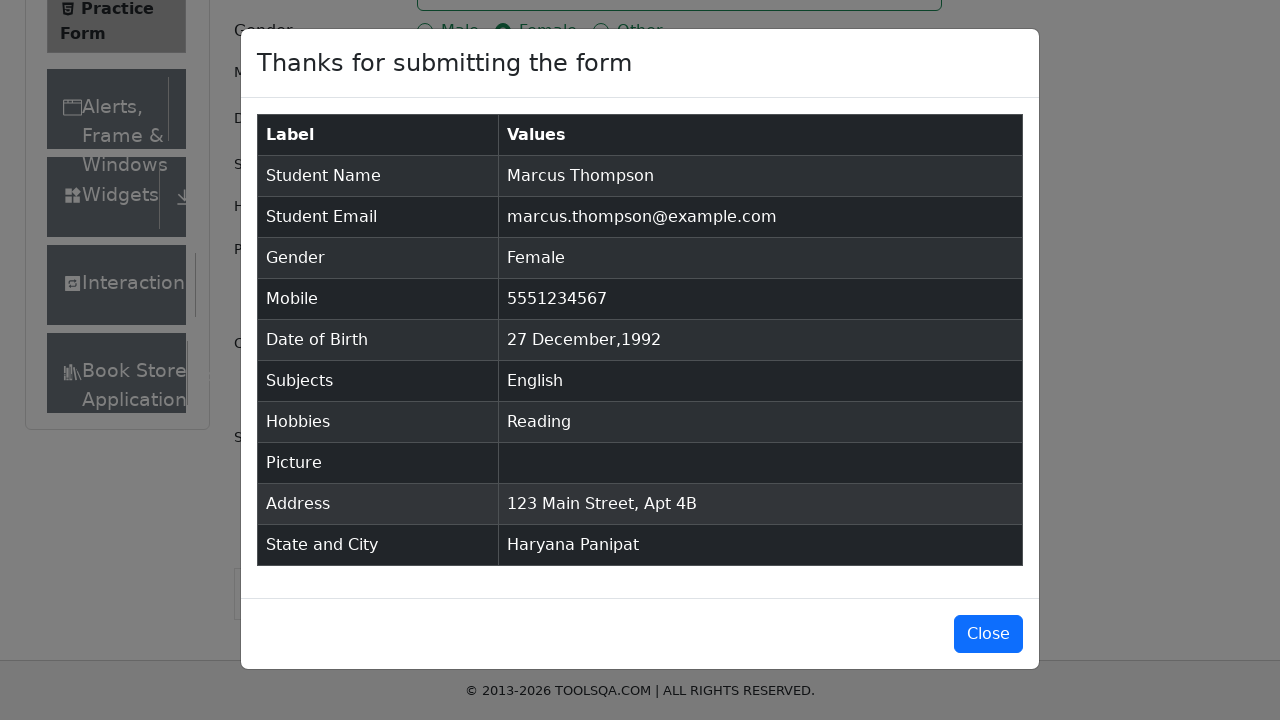

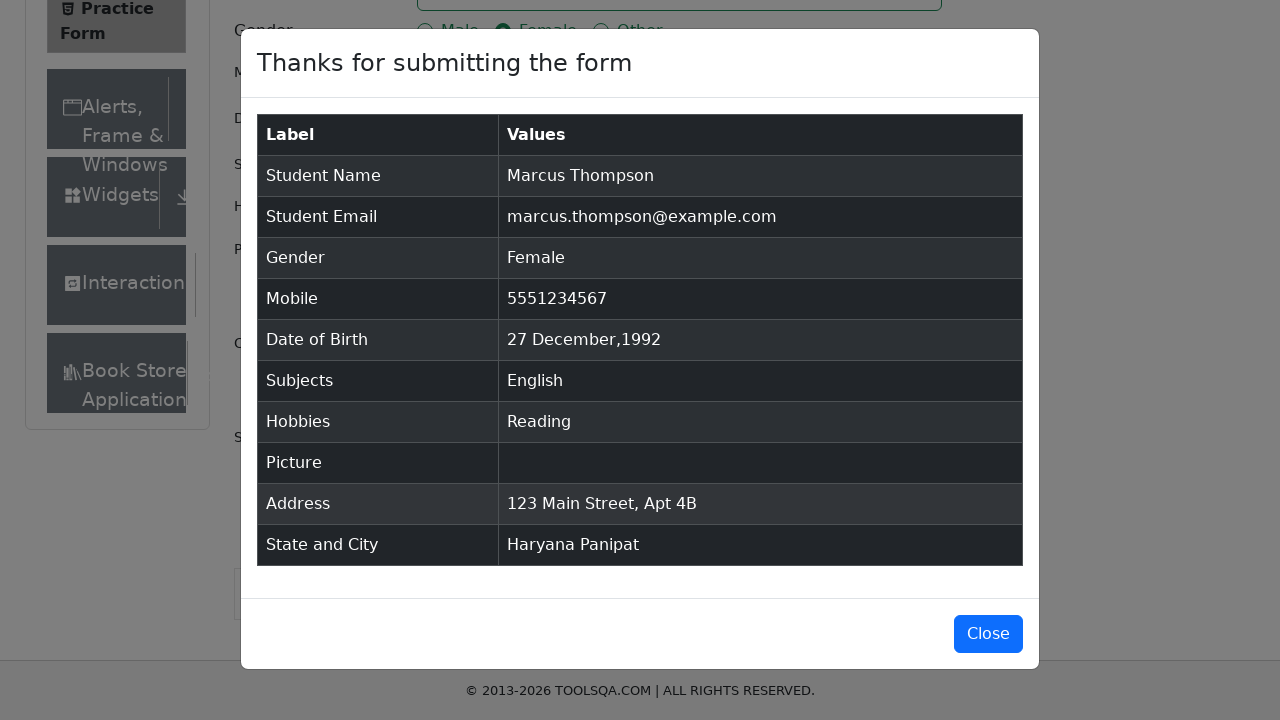